Demonstrates drag and drop functionality by dragging an element from source to destination on jQuery UI demo page

Starting URL: http://jqueryui.com/resources/demos/droppable/default.html

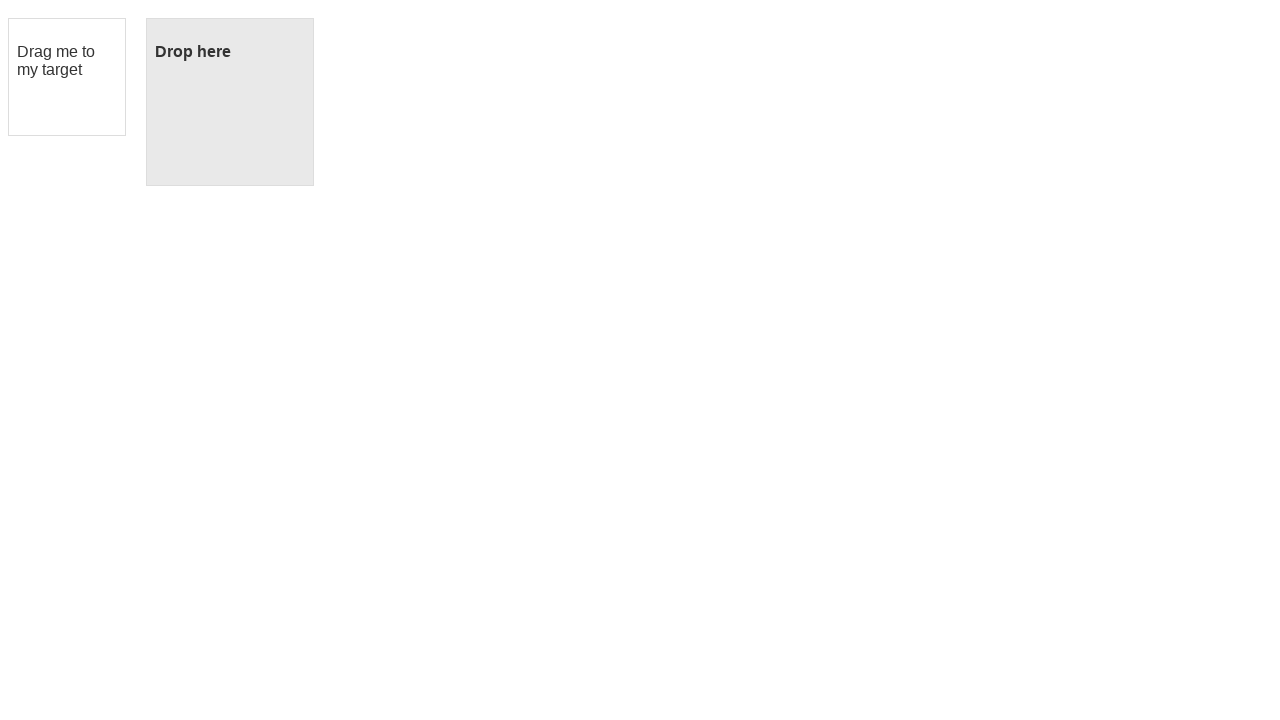

Located draggable element with ID 'draggable'
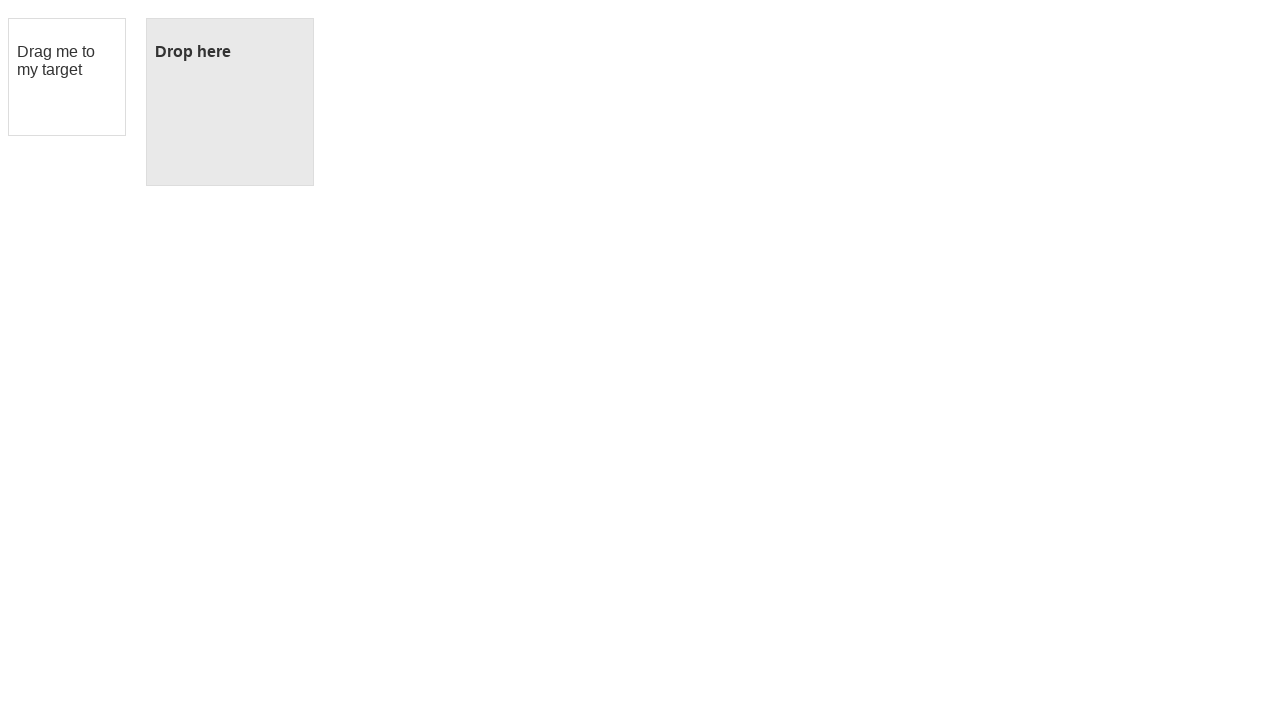

Located droppable target element with ID 'droppable'
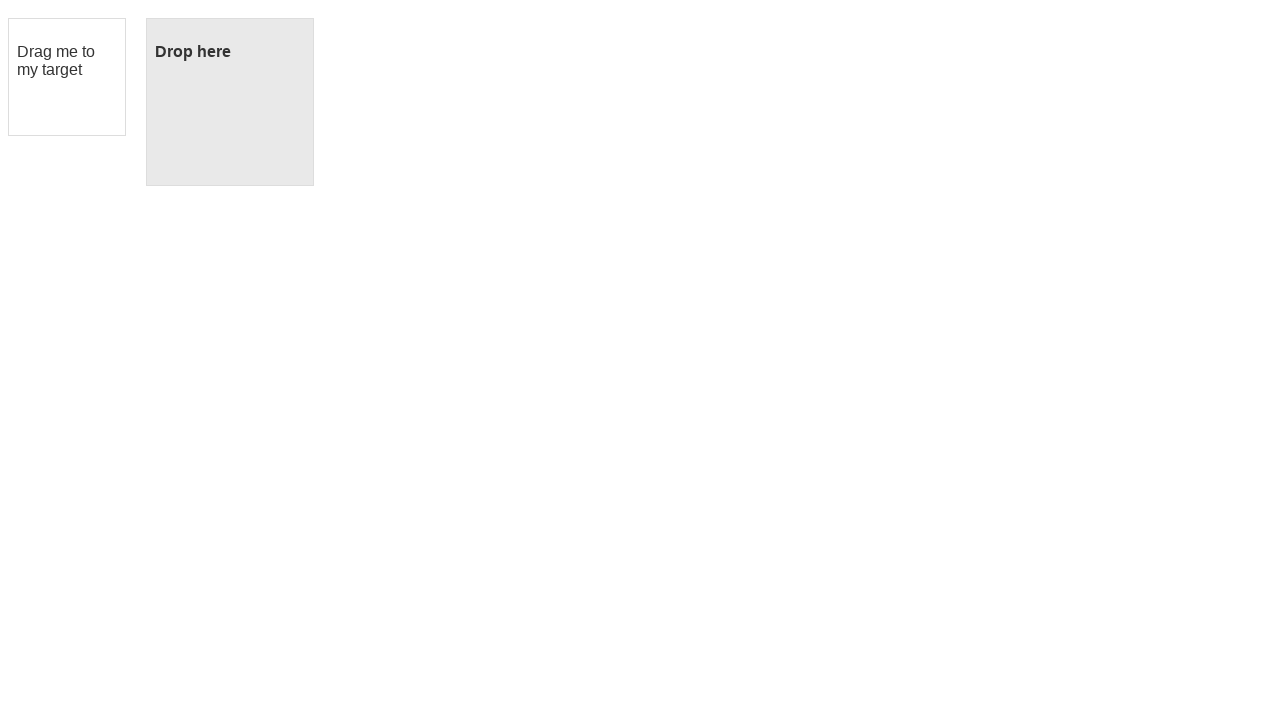

Dragged element from source to destination on jQuery UI droppable demo page at (230, 102)
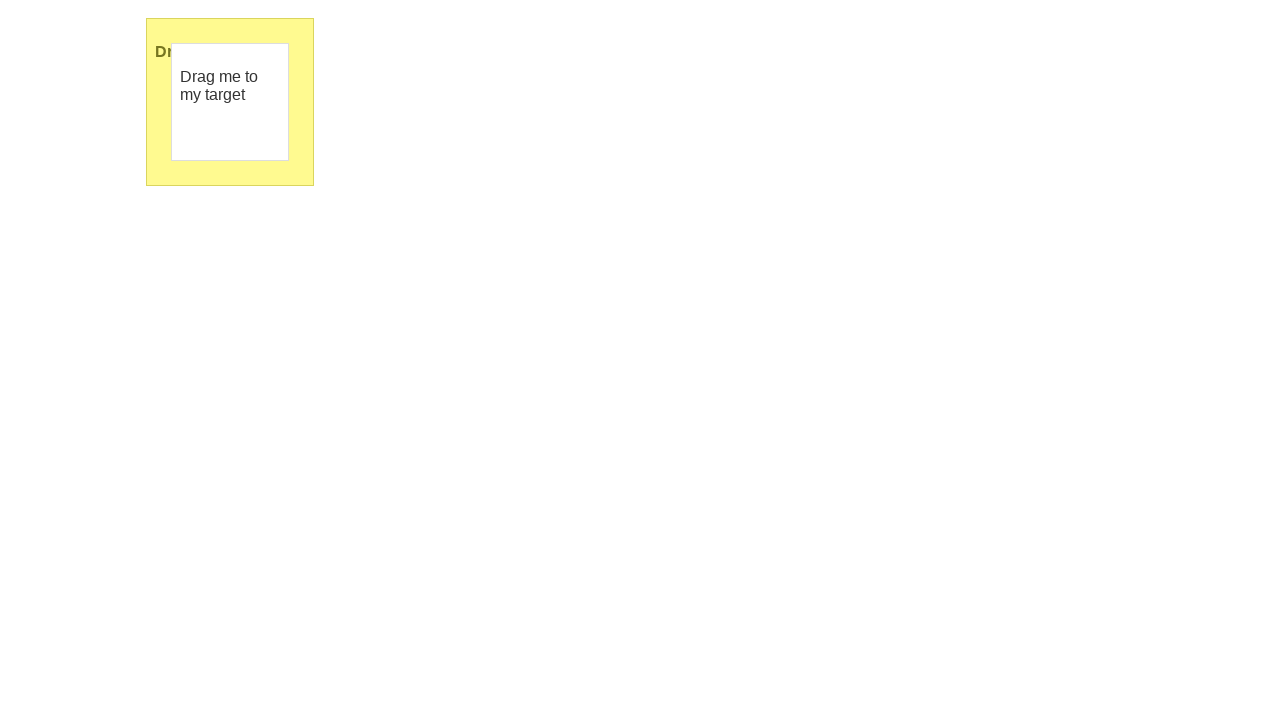

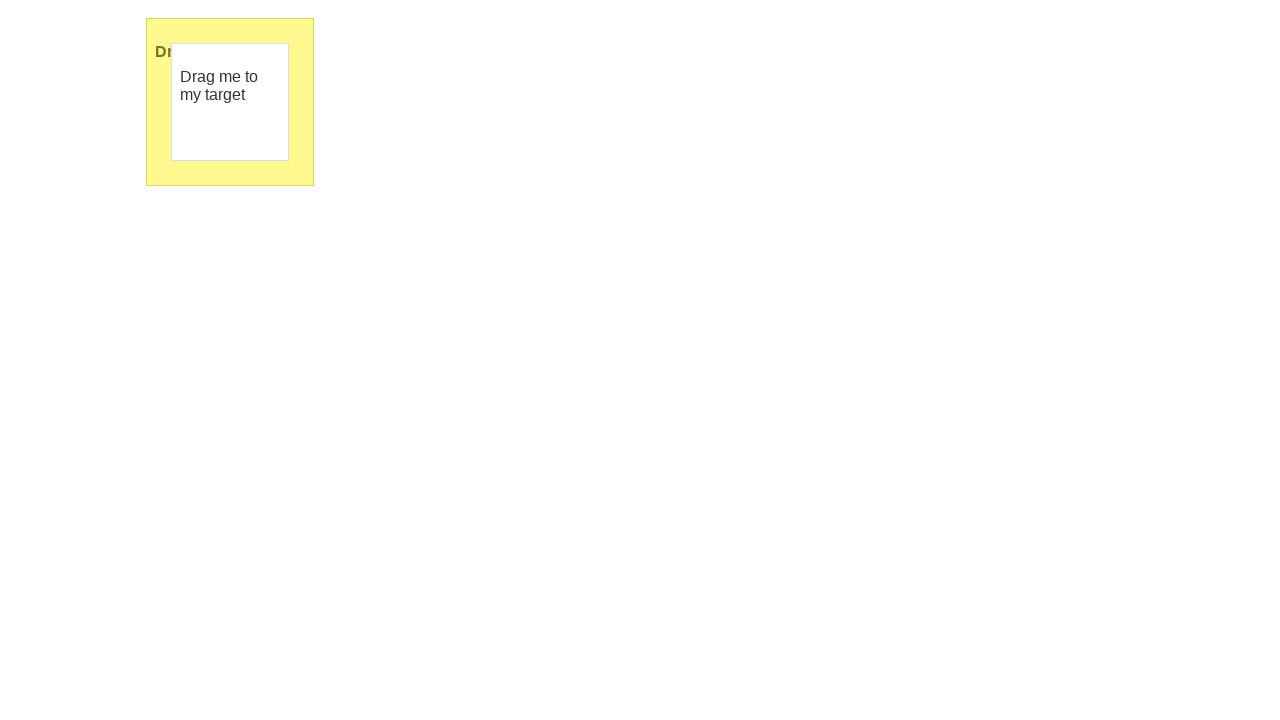